Solves a math problem on a web page by calculating a value from displayed text, entering the answer, selecting checkboxes and radio buttons, then submitting the form

Starting URL: http://suninjuly.github.io/math.html

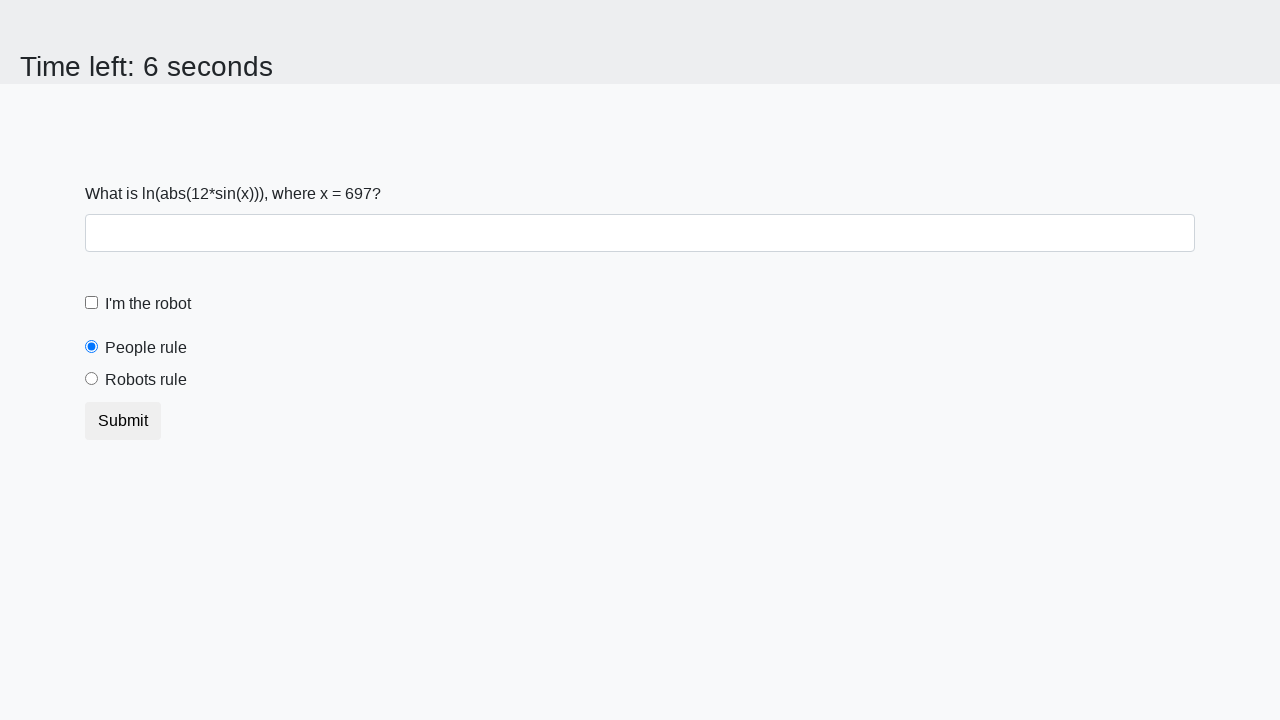

Located the math variable element
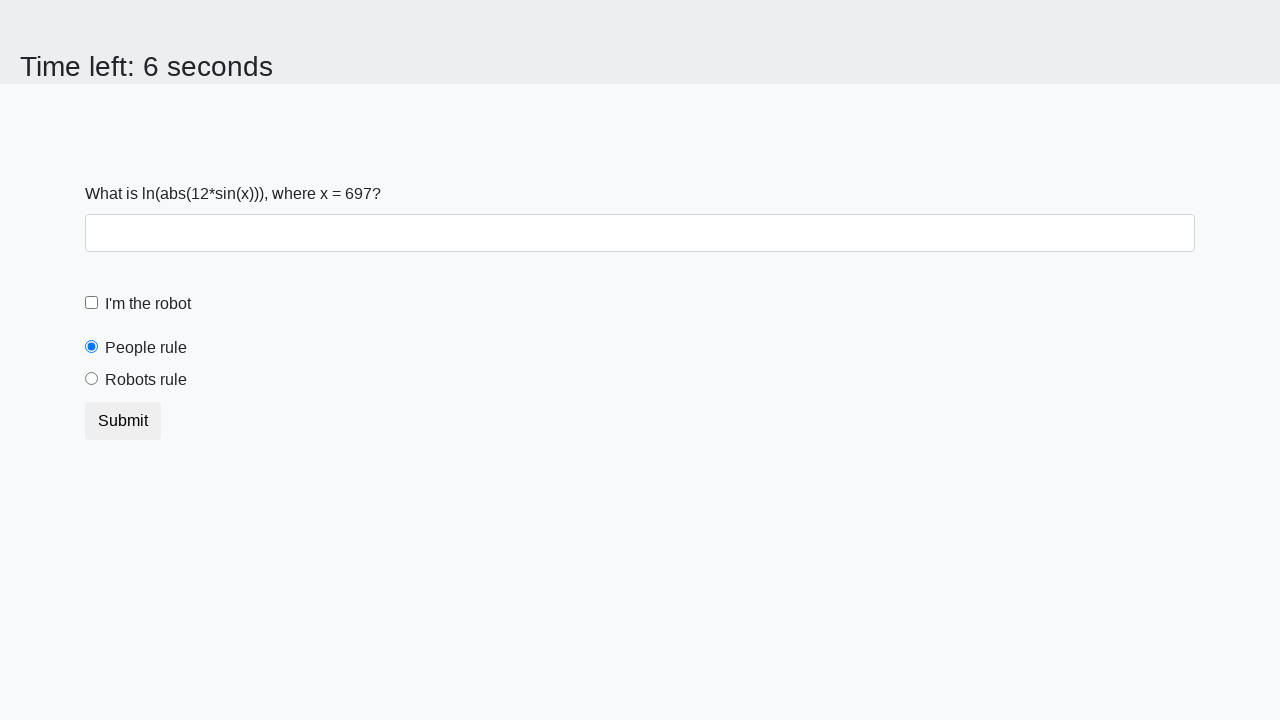

Extracted math variable value: 697
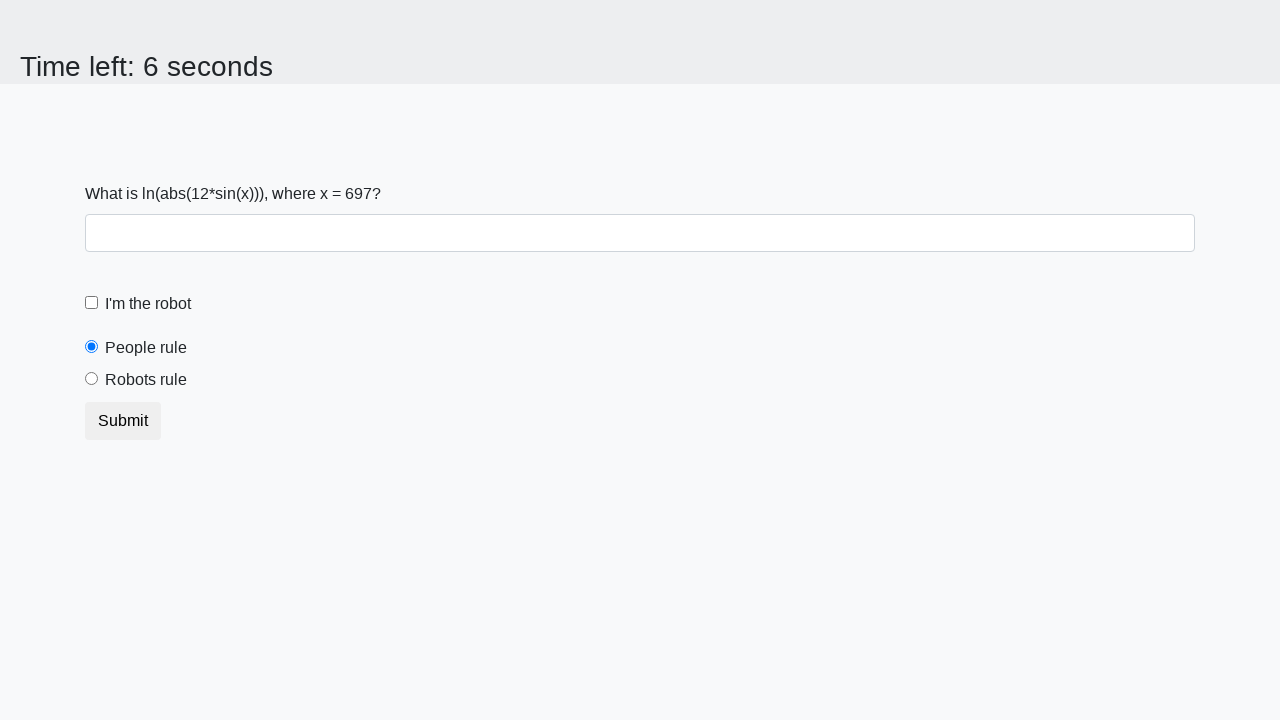

Calculated answer: 1.6176734922074298
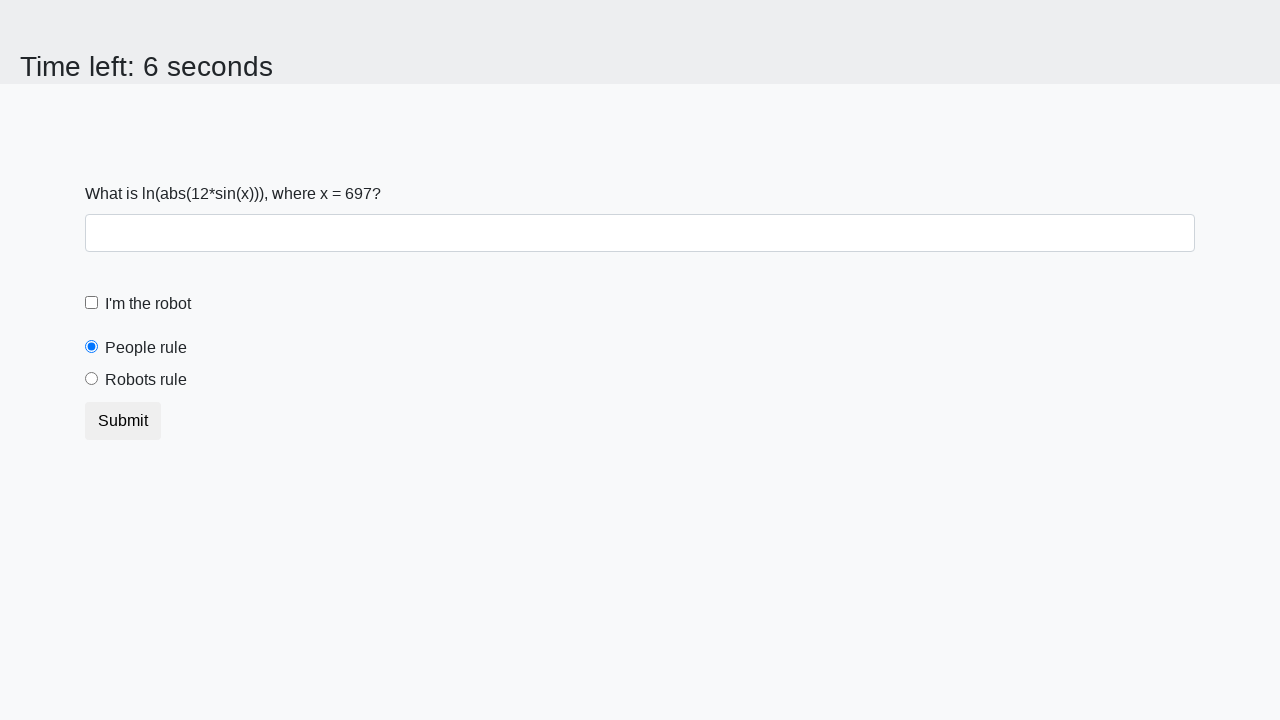

Entered calculated answer '1.6176734922074298' into answer field on #answer
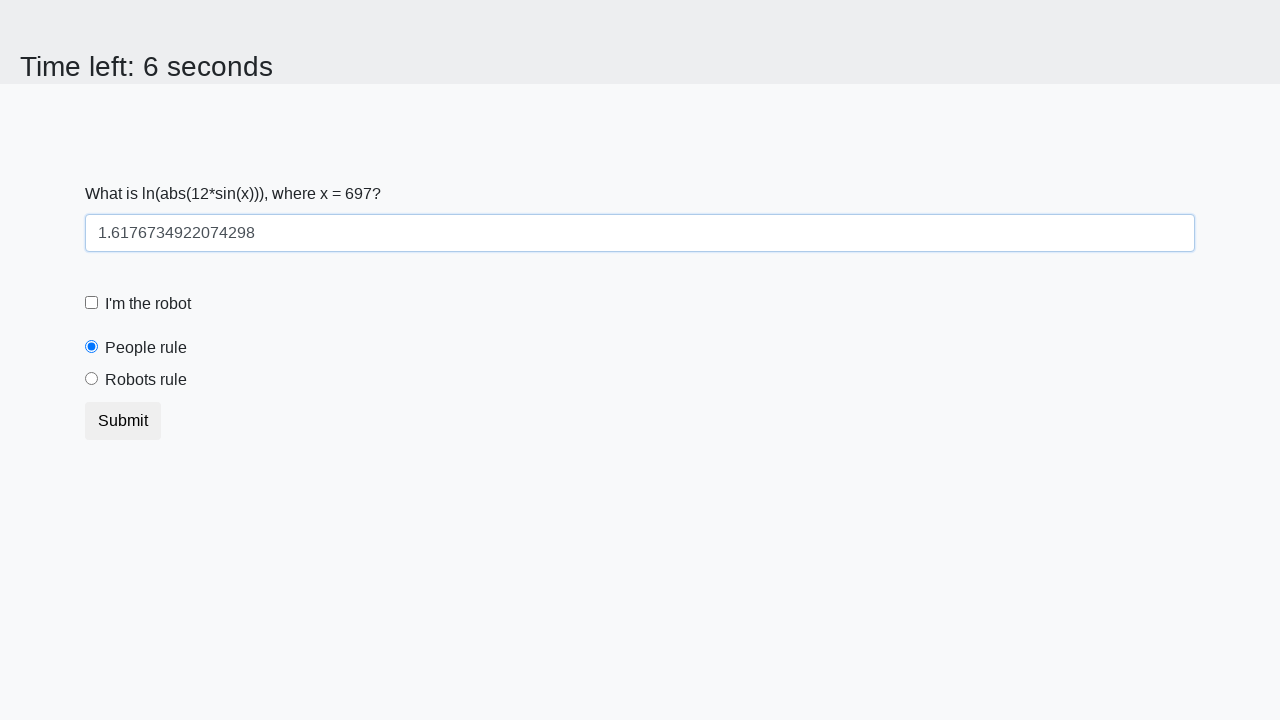

Checked the robot checkbox at (92, 303) on input#robotCheckbox[required]
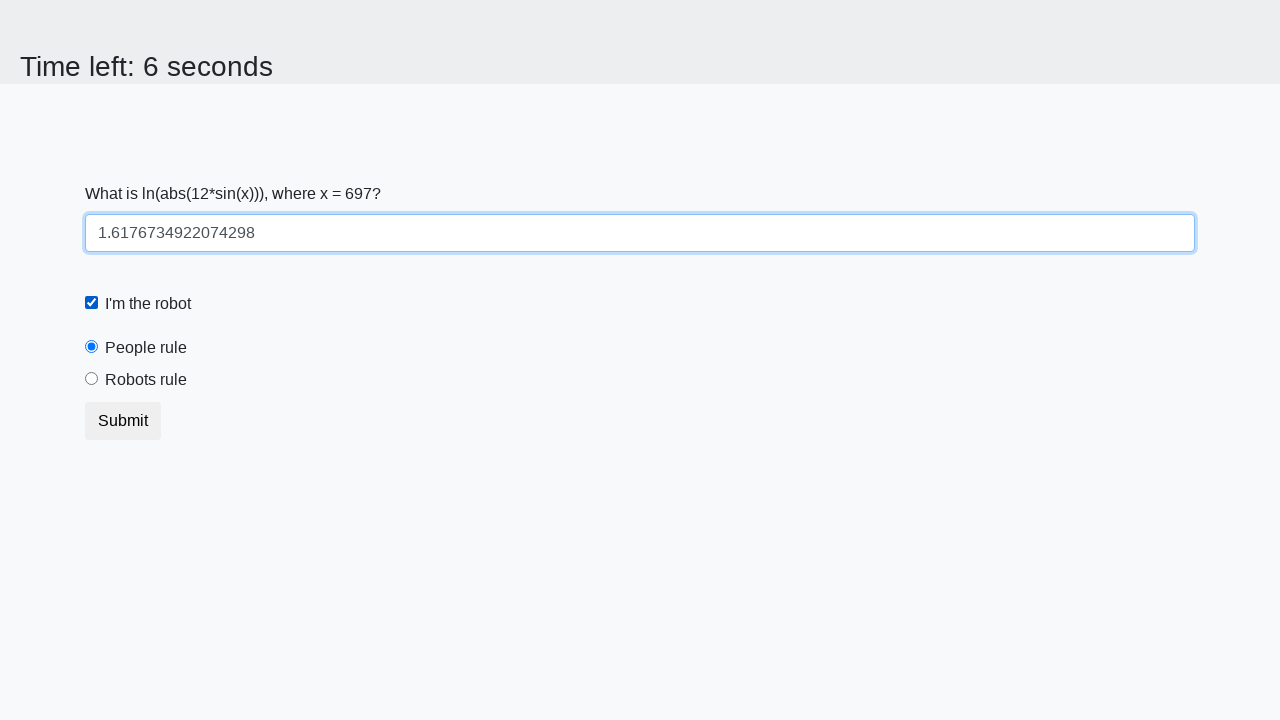

Selected the 'robots' radio button at (92, 379) on input#robotsRule[value='robots']
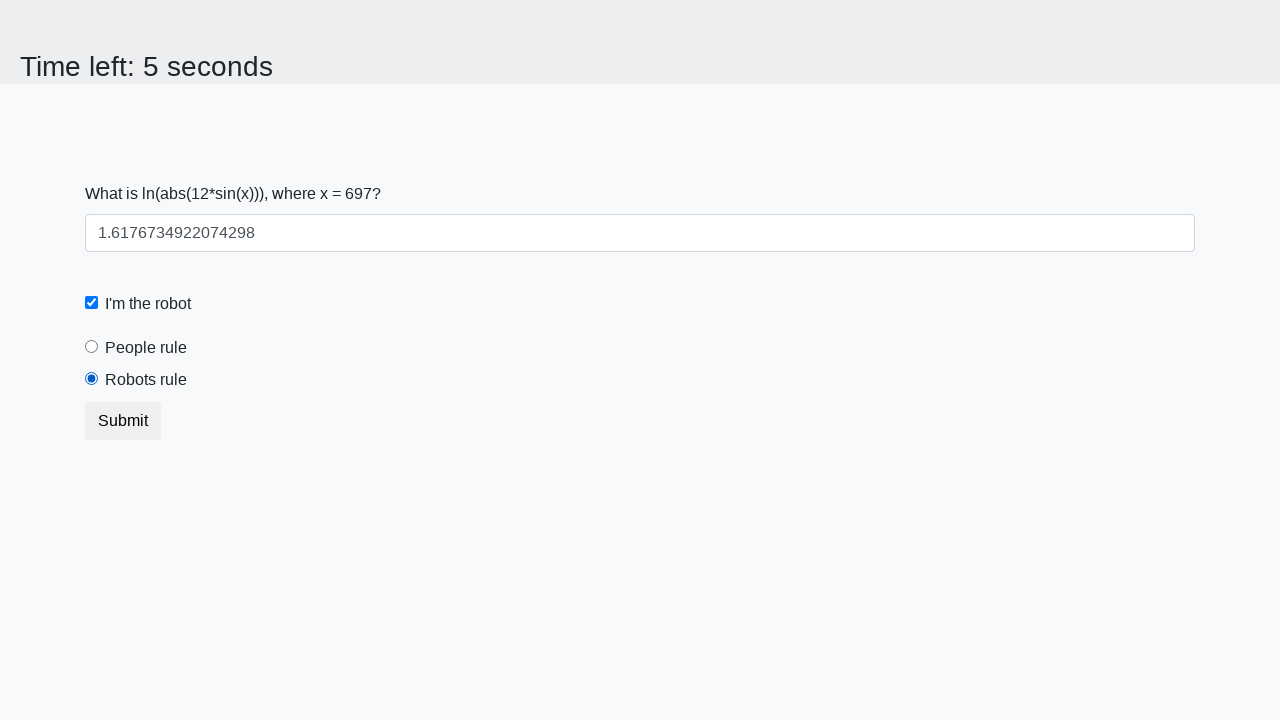

Clicked the submit button at (123, 421) on button.btn
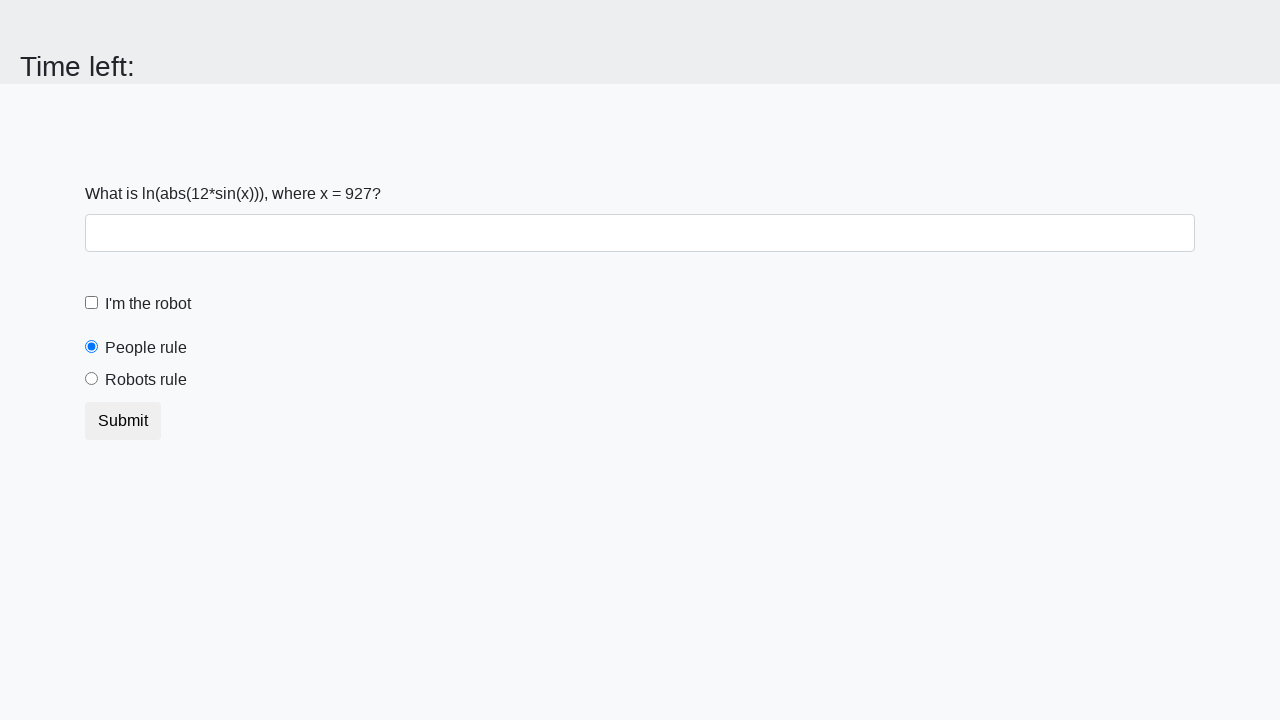

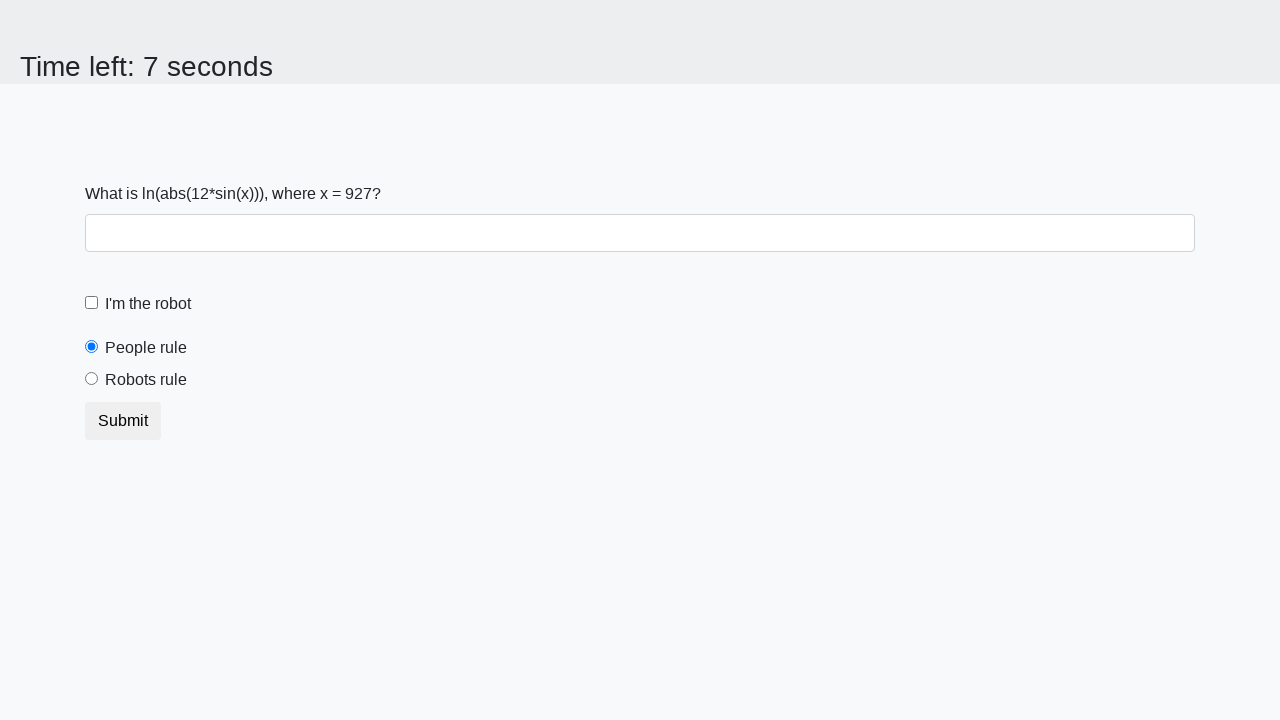